Tests drag and drop using offset movement by holding source element and moving it by specific x,y coordinates

Starting URL: https://jqueryui.com/droppable/

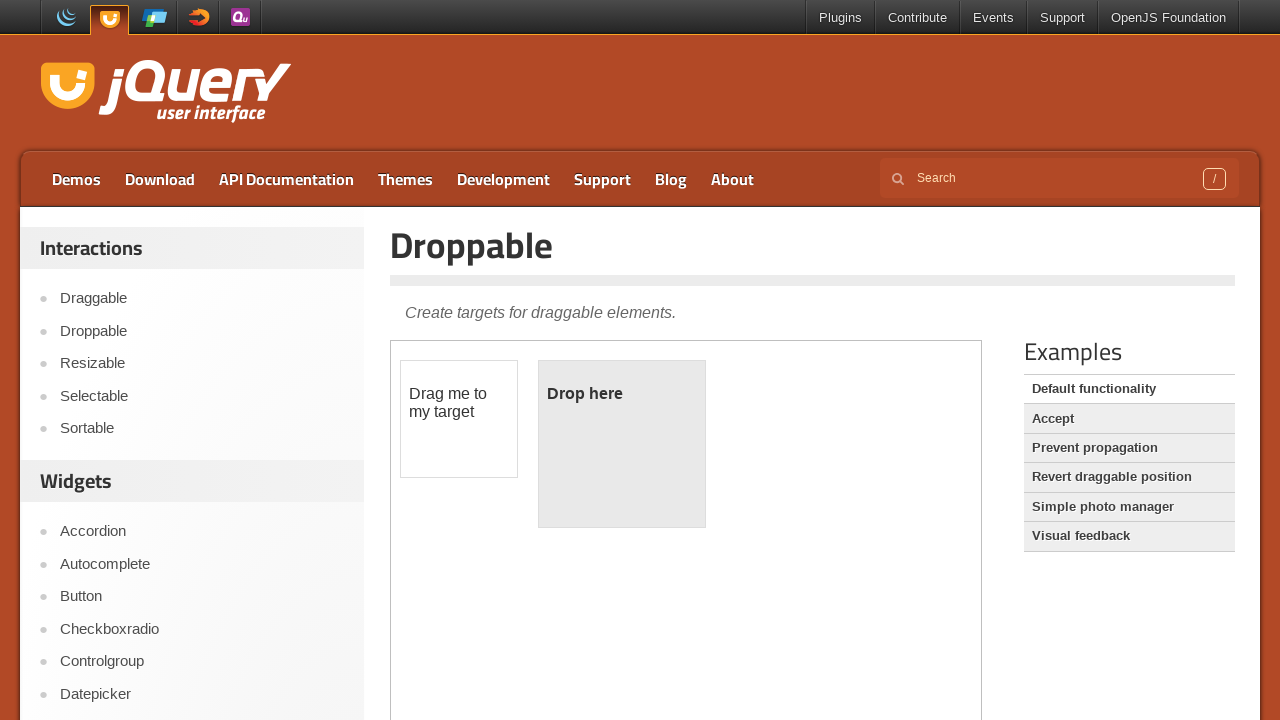

Located iframe containing drag and drop elements
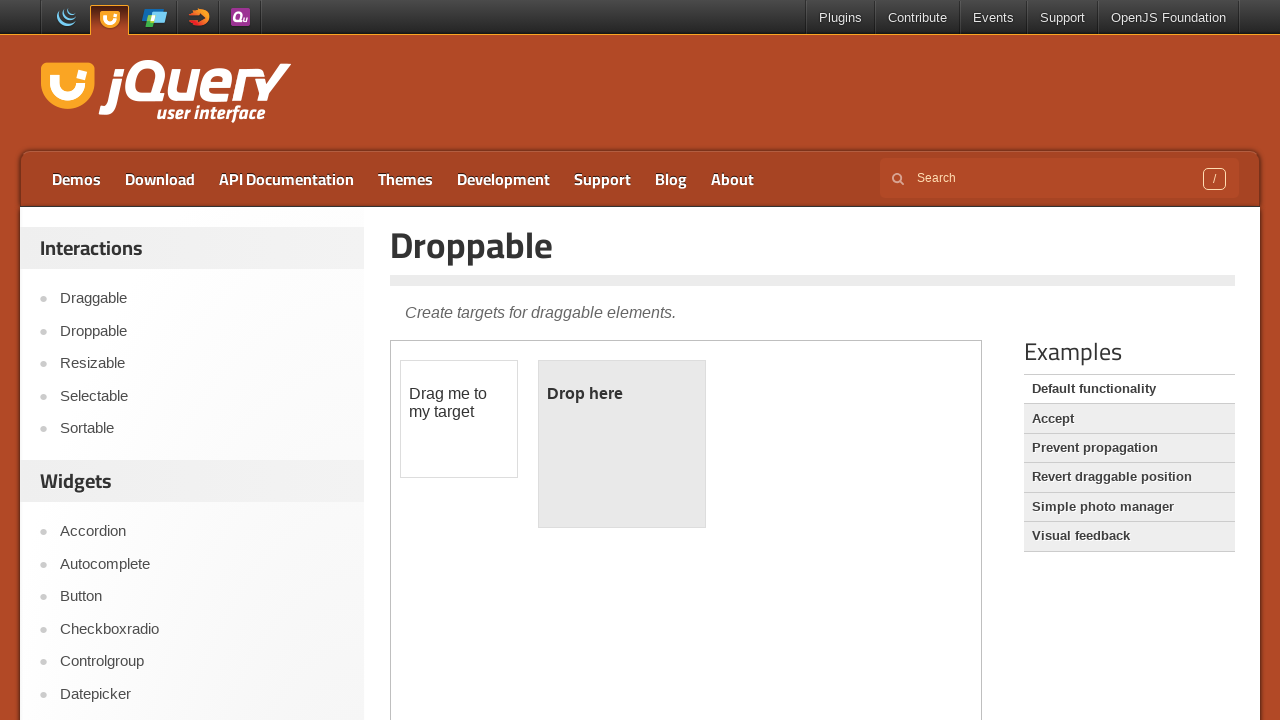

Located draggable source element
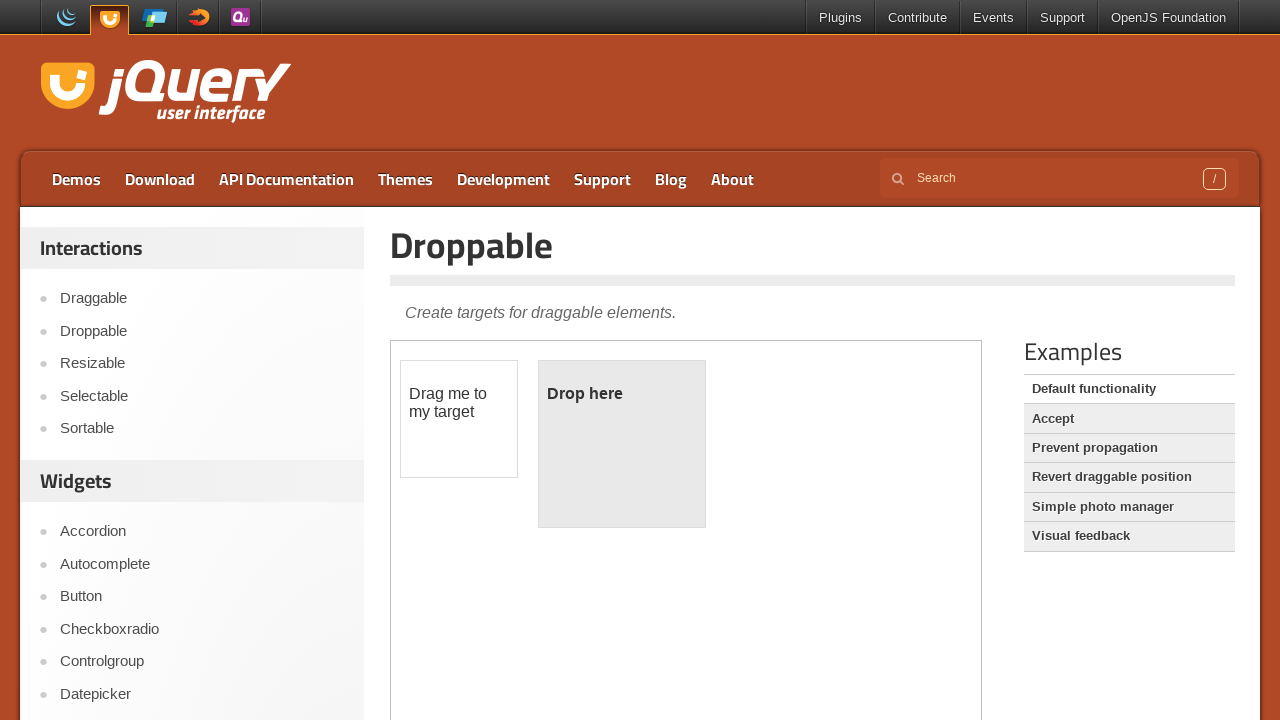

Retrieved bounding box of draggable element
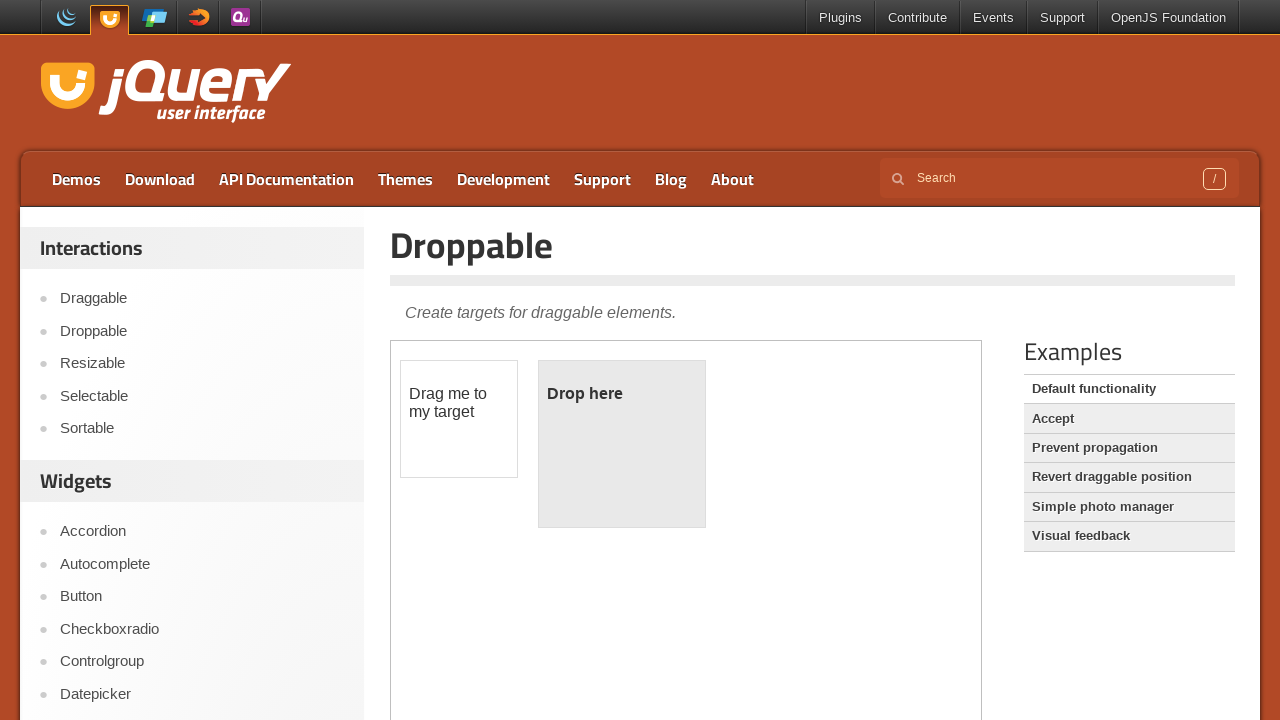

Moved mouse to center of draggable element at (459, 419)
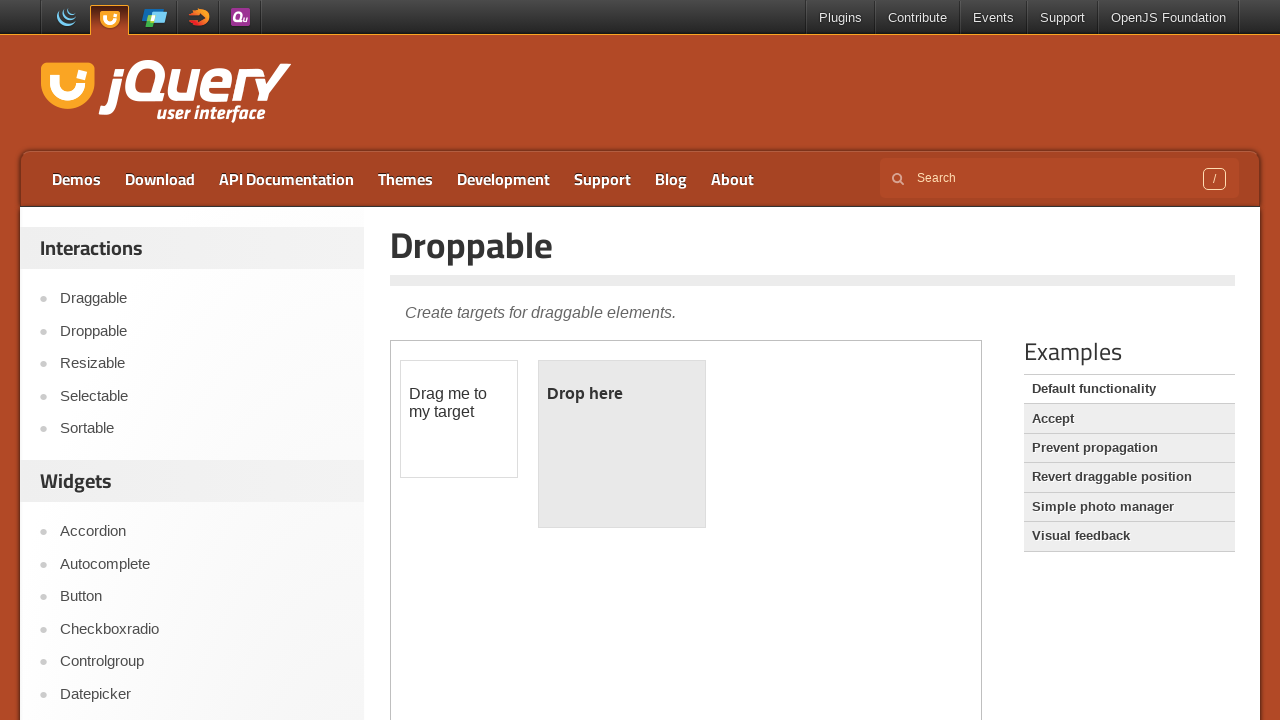

Pressed mouse button down on draggable element at (459, 419)
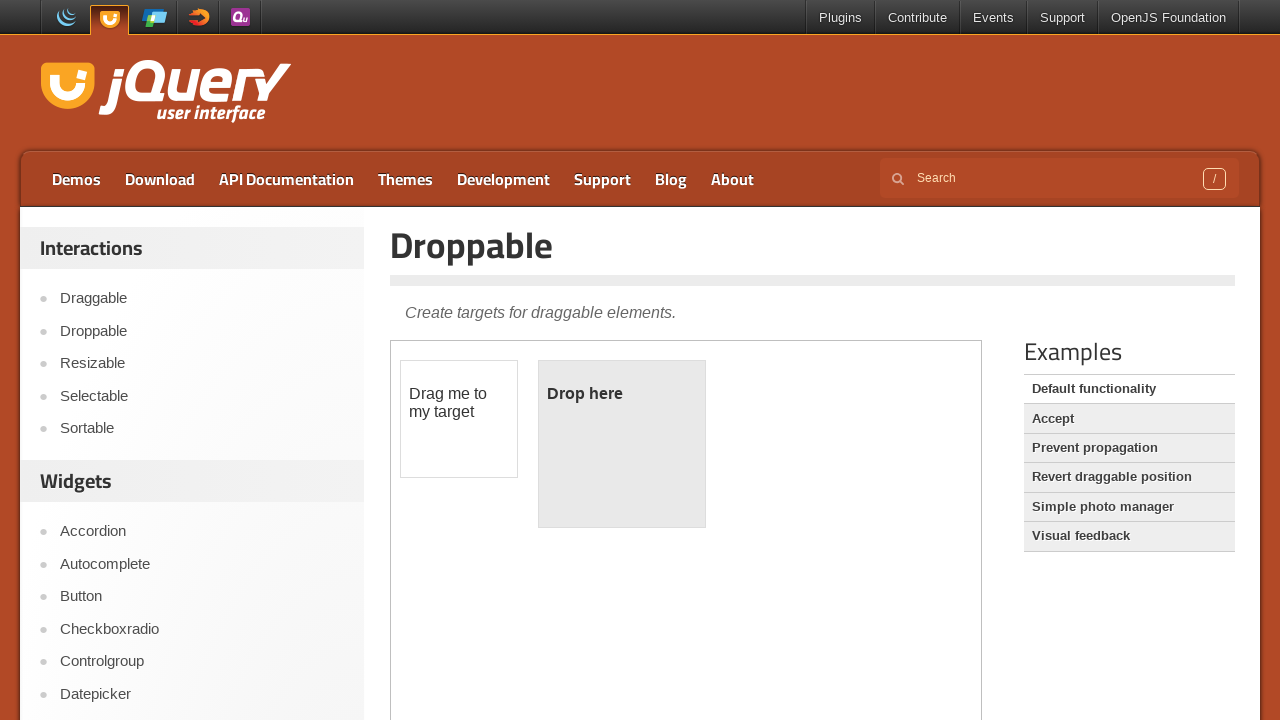

Dragged element 430 pixels right and 30 pixels down at (889, 449)
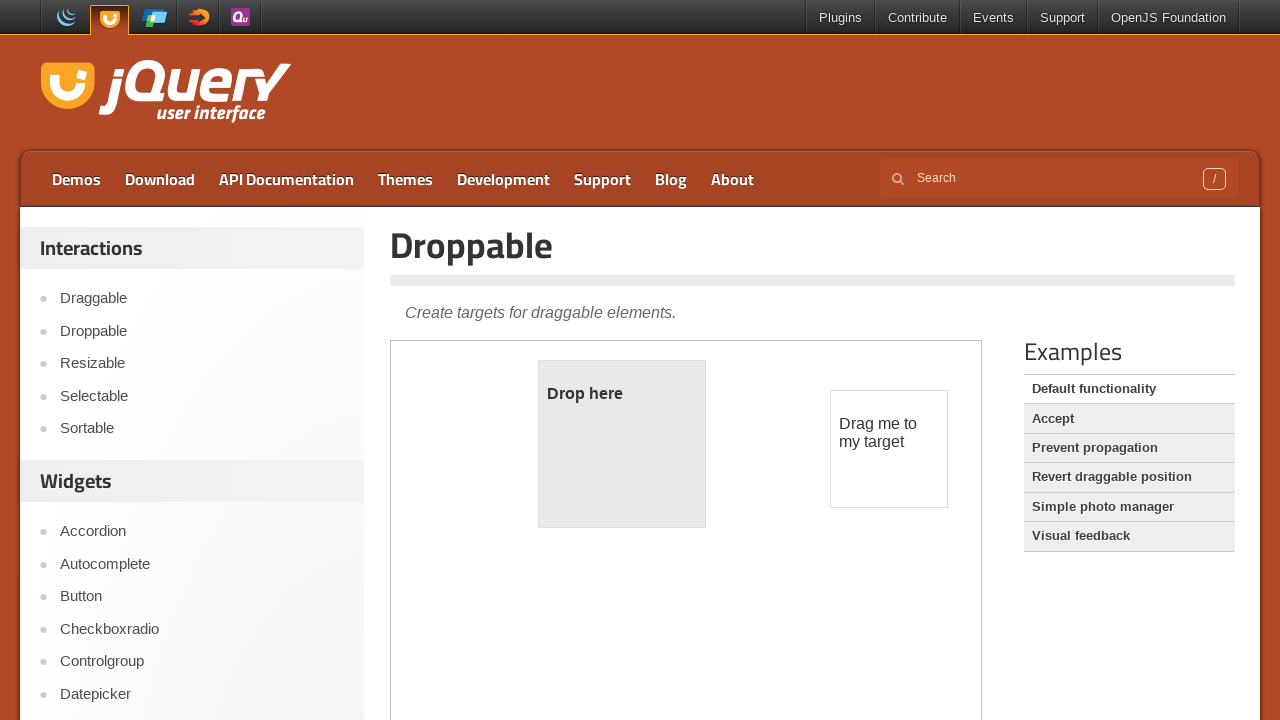

Released mouse button to complete drag and drop at (889, 449)
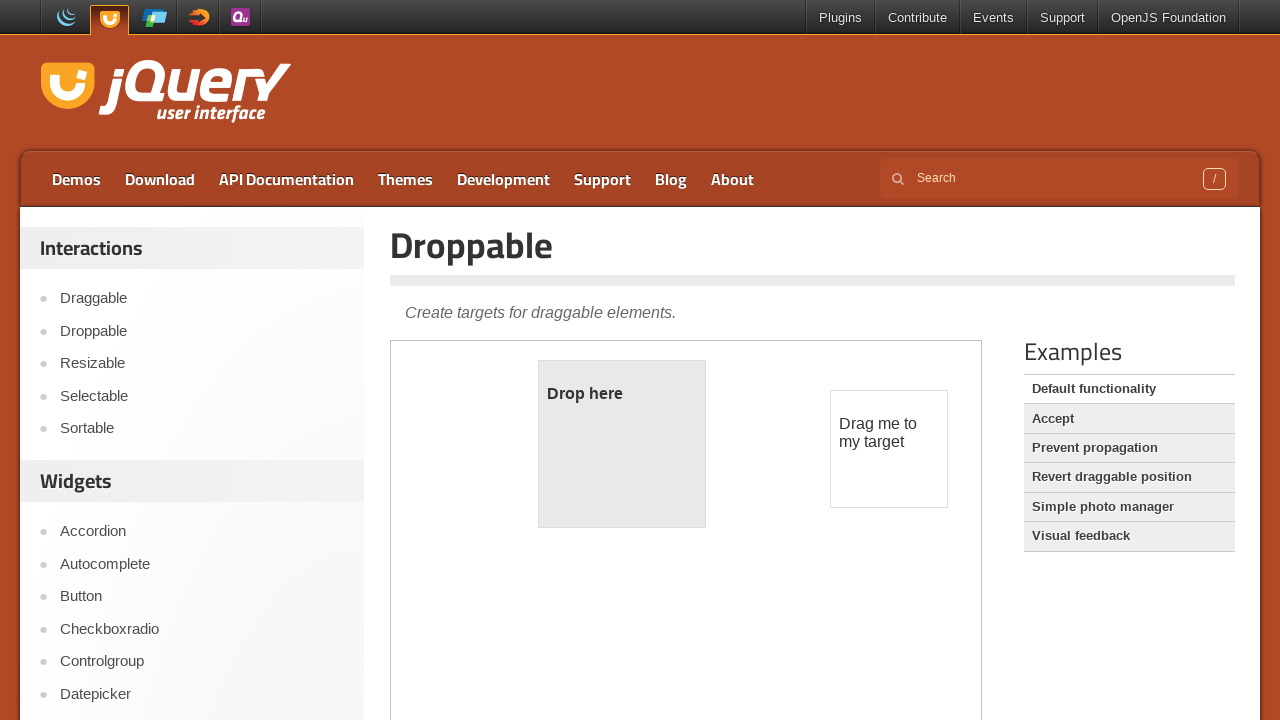

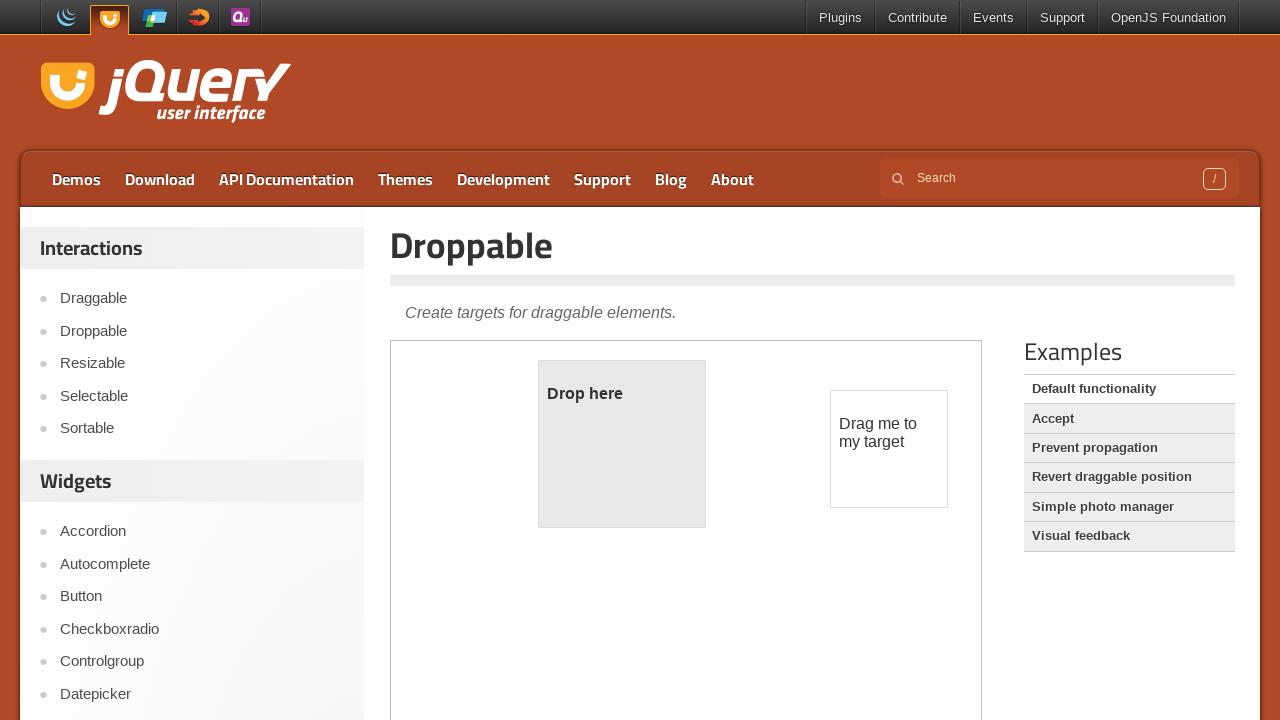